Tests multi-window handling functionality by clicking a button that opens multiple browser windows, then iterating through all windows and switching to each one.

Starting URL: https://letcode.in/window

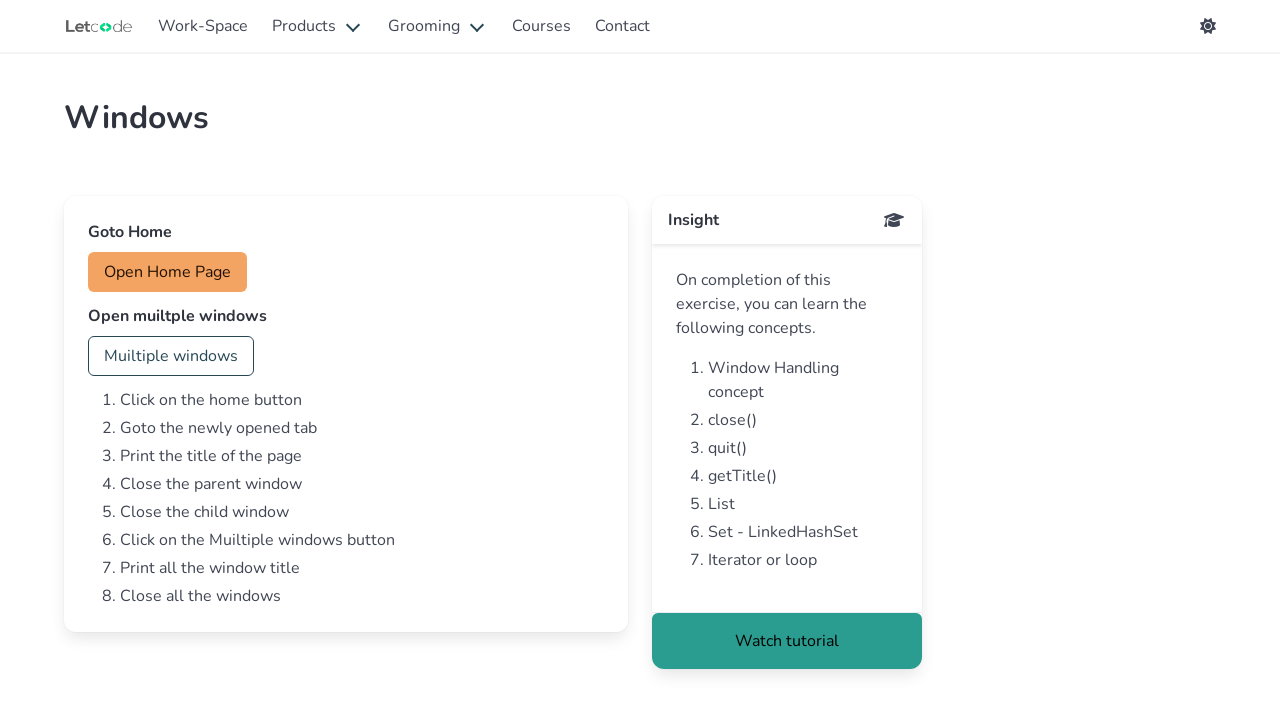

Clicked button to open multiple windows at (171, 356) on #multi
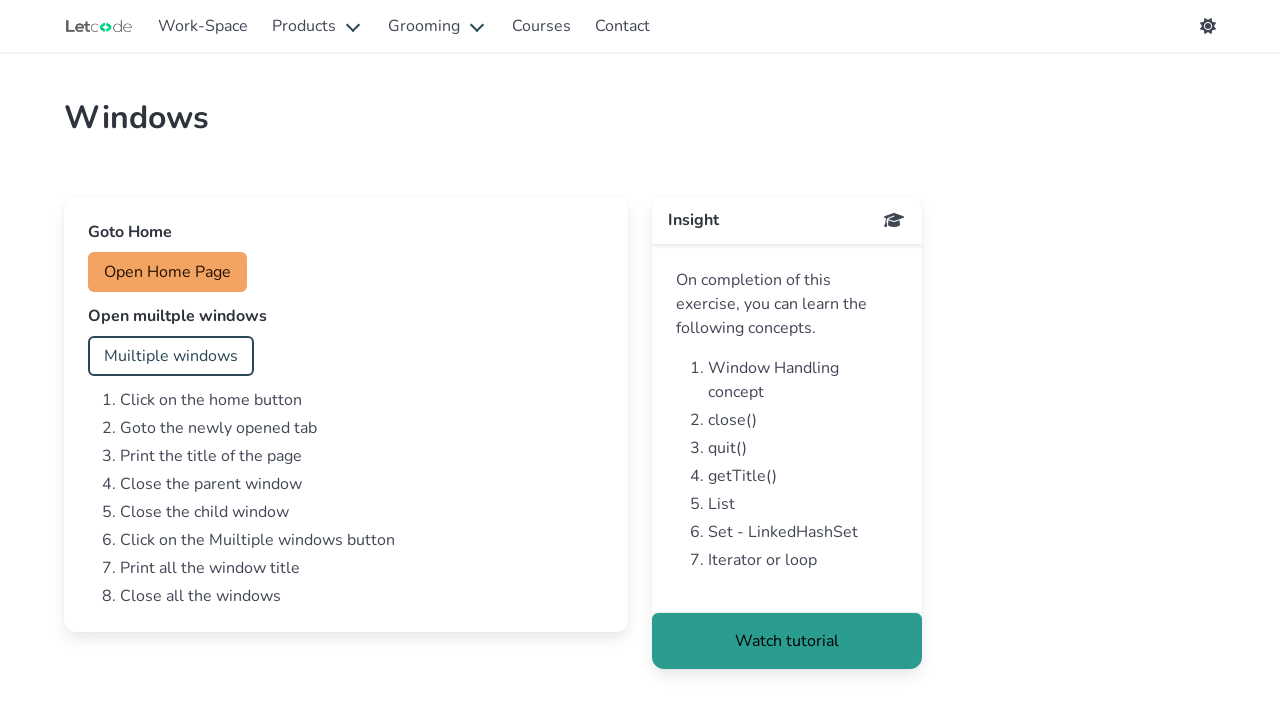

Waited 1 second for windows to open
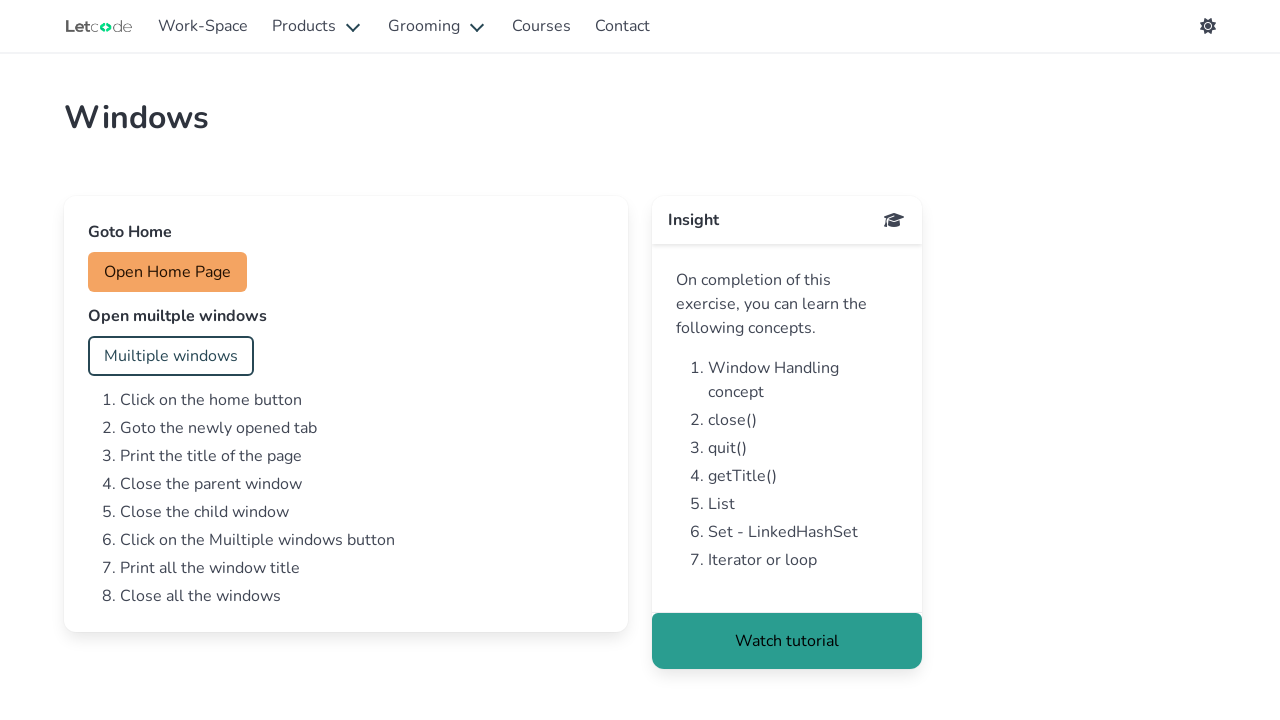

Retrieved all open pages/windows - total count: 3
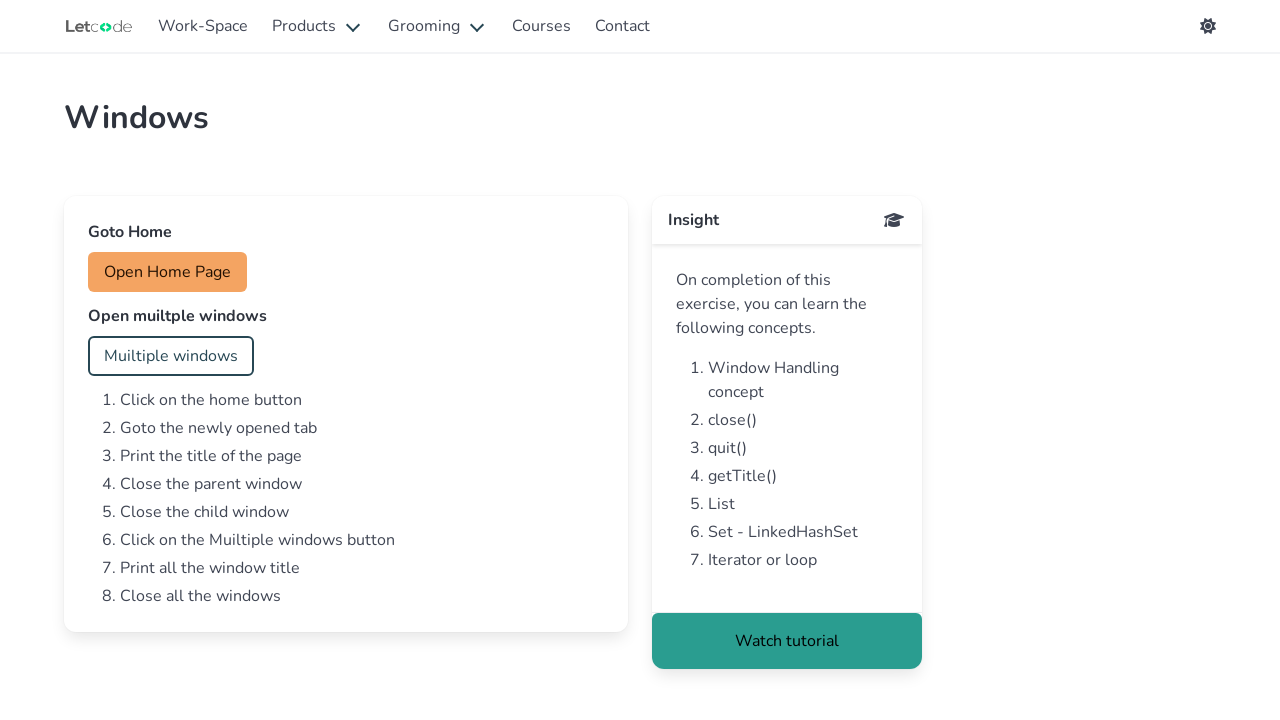

Brought window to front - URL: https://letcode.in/window
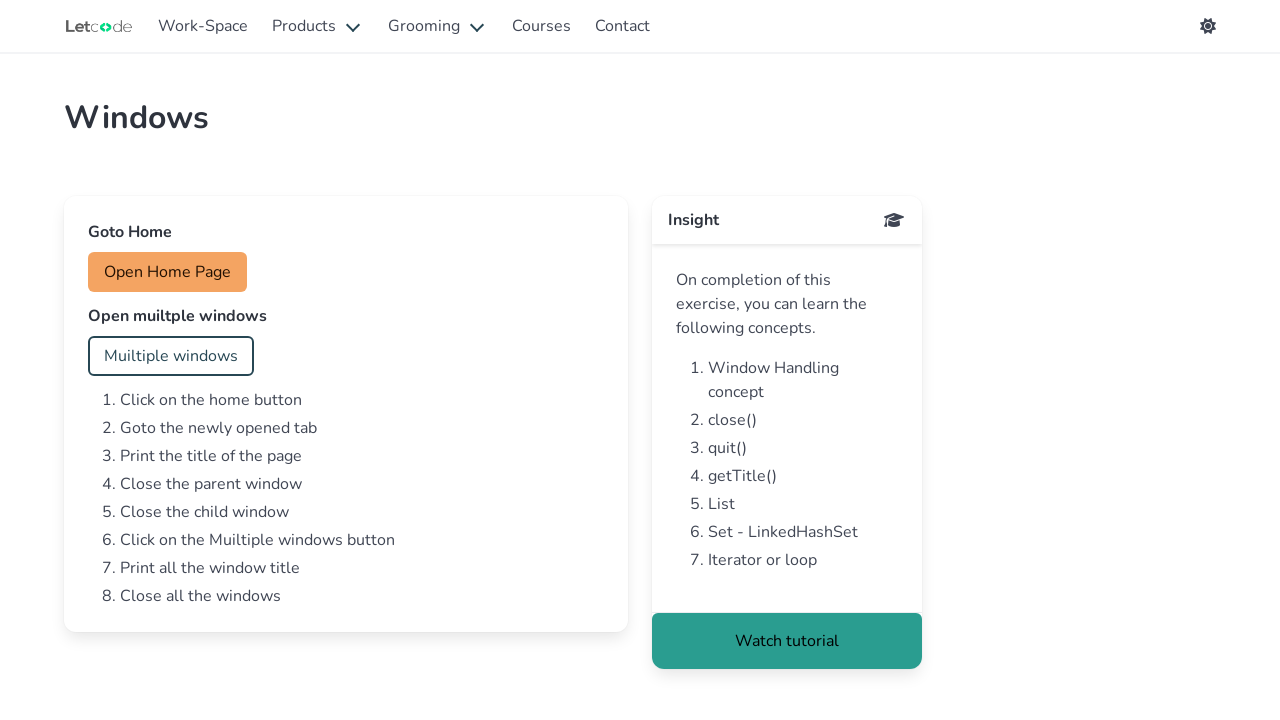

Waited for page to reach domcontentloaded state
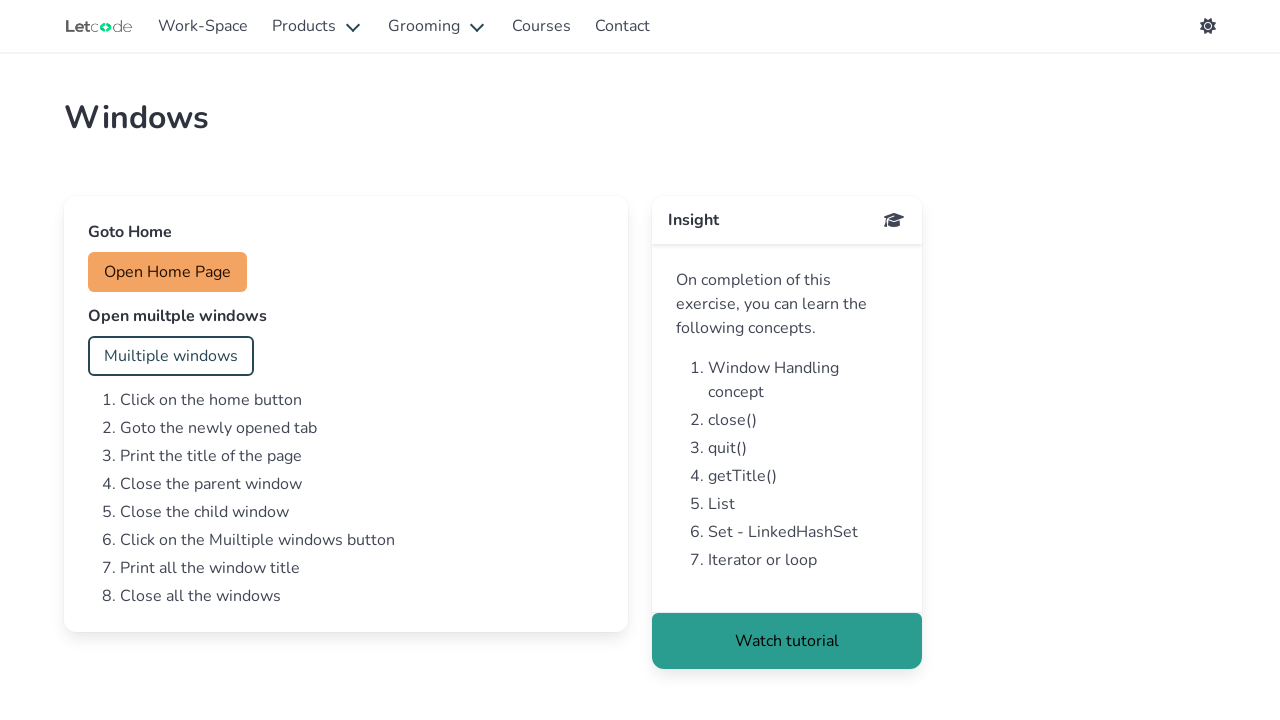

Waited 500ms before switching to next window
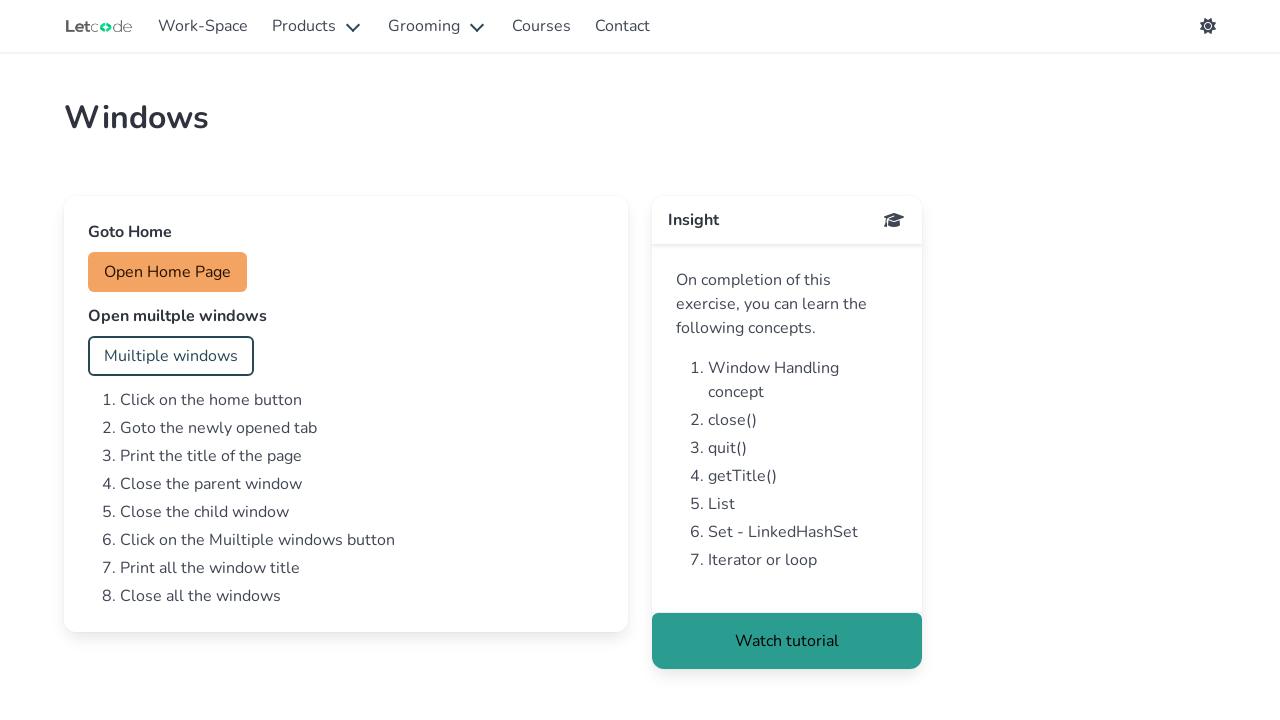

Brought window to front - URL: https://letcode.in/alert
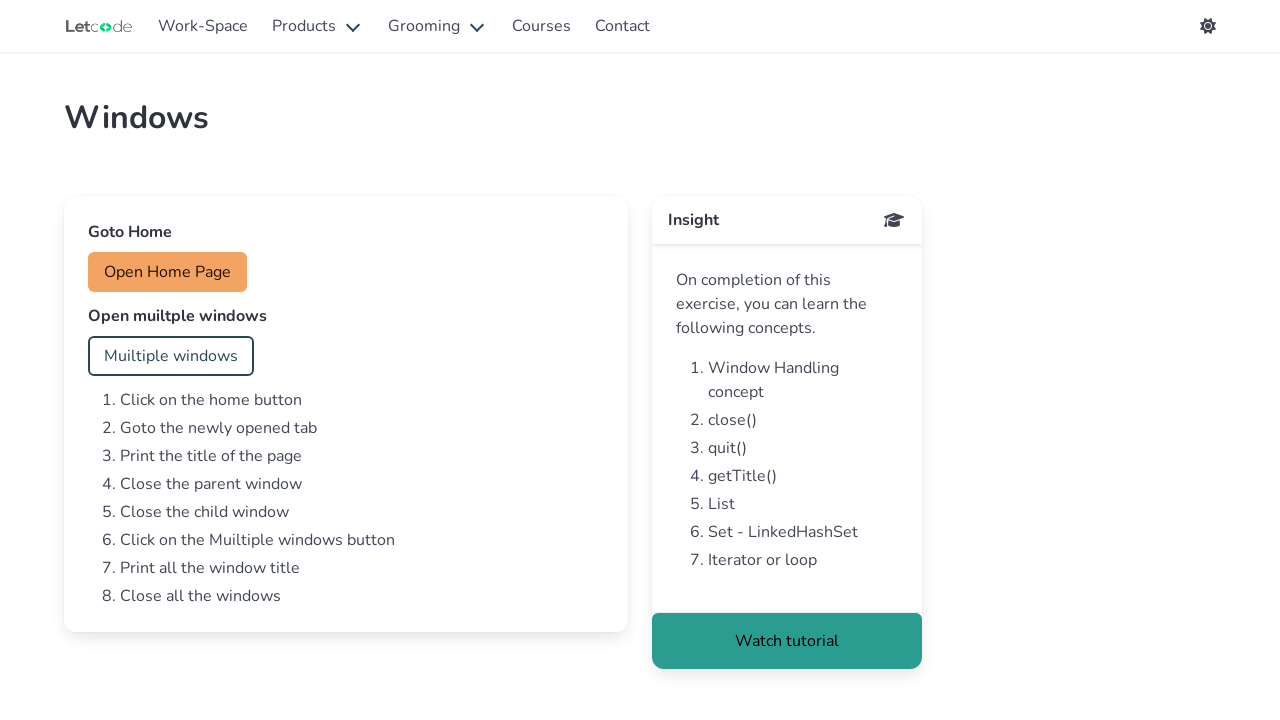

Waited for page to reach domcontentloaded state
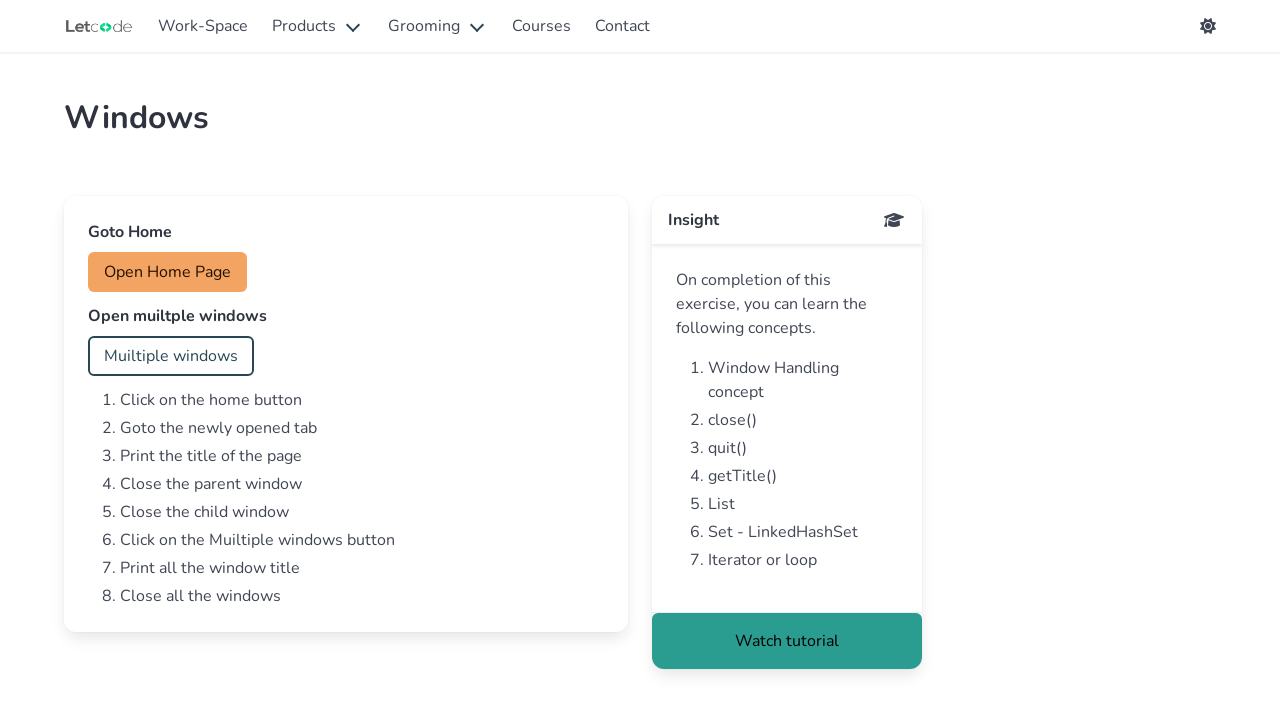

Waited 500ms before switching to next window
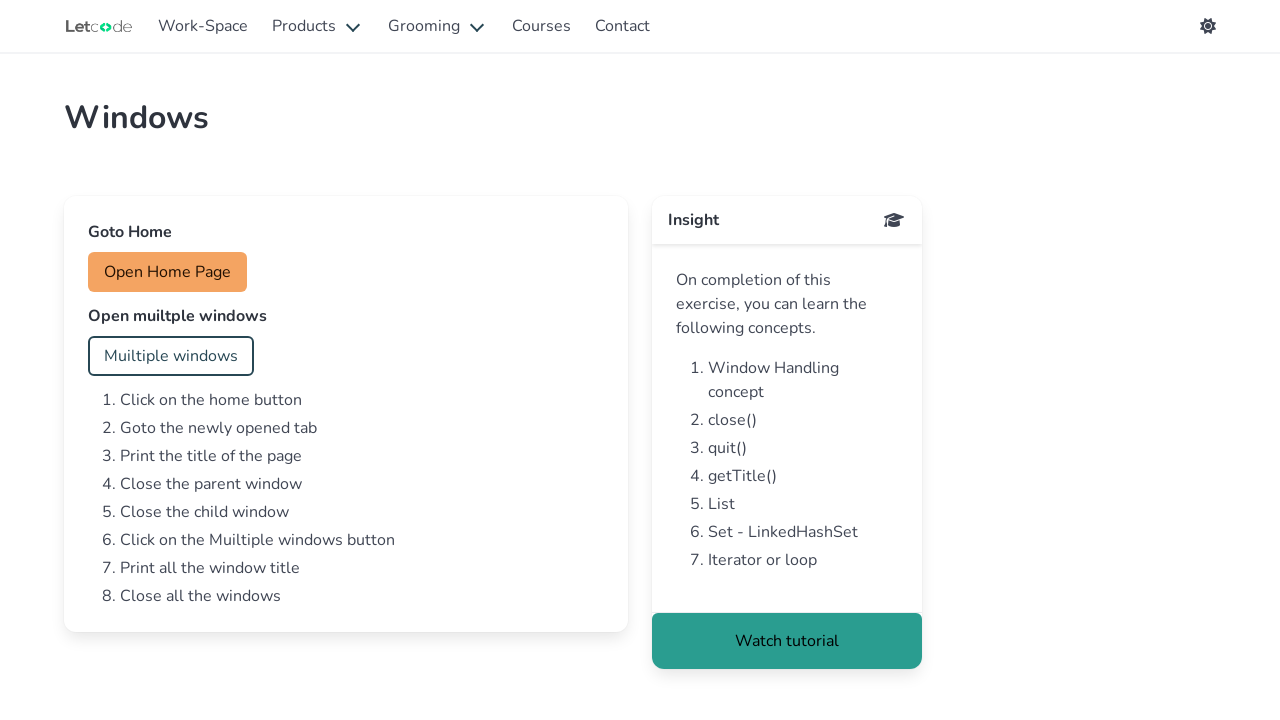

Brought window to front - URL: https://letcode.in/dropdowns
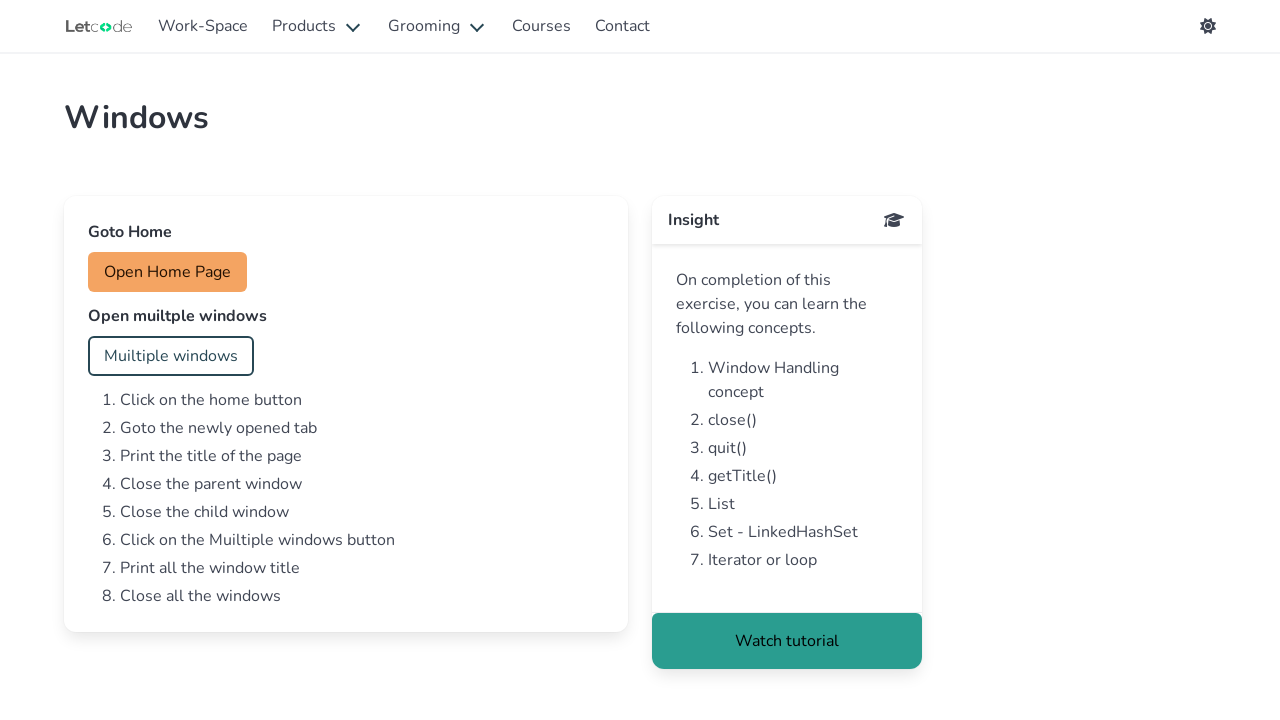

Waited for page to reach domcontentloaded state
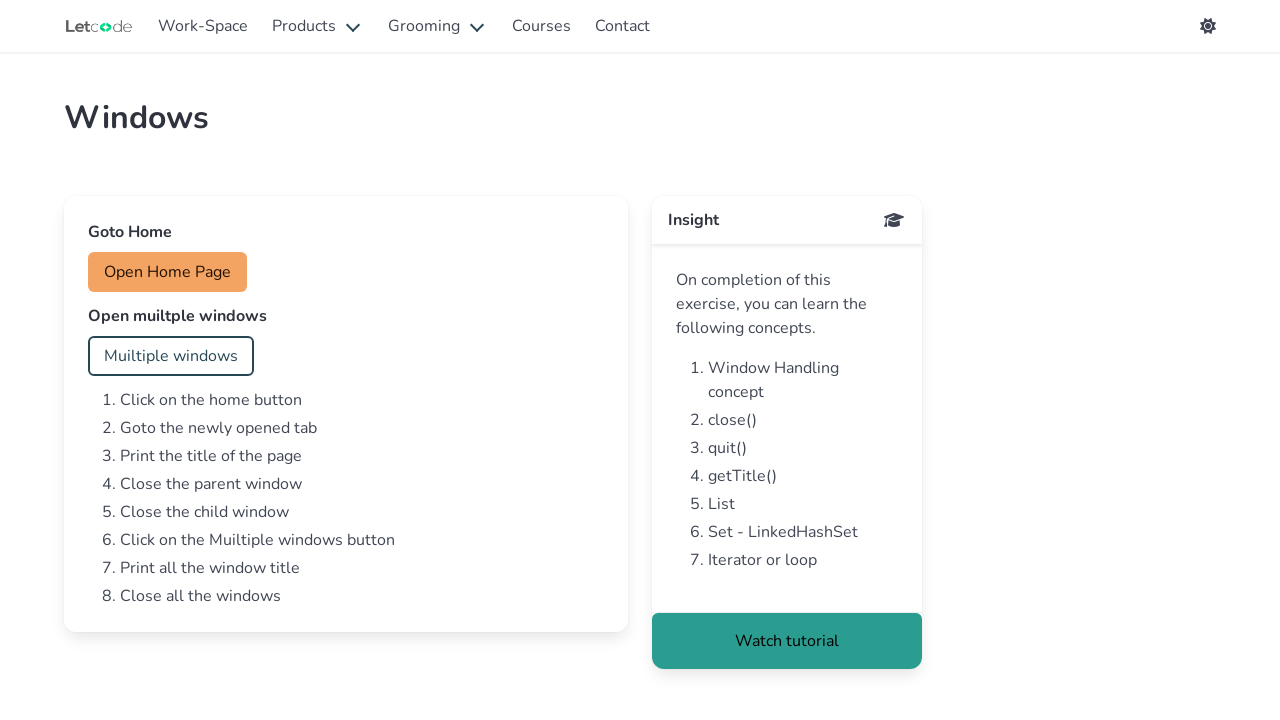

Waited 500ms before switching to next window
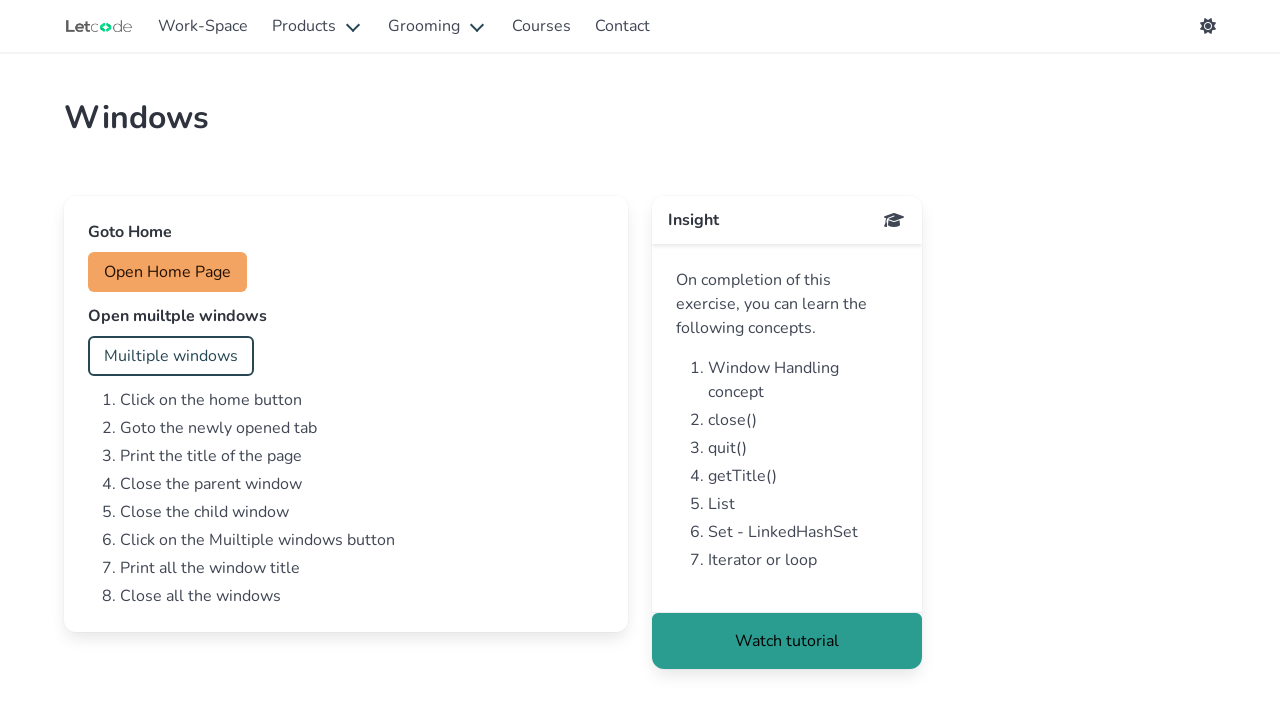

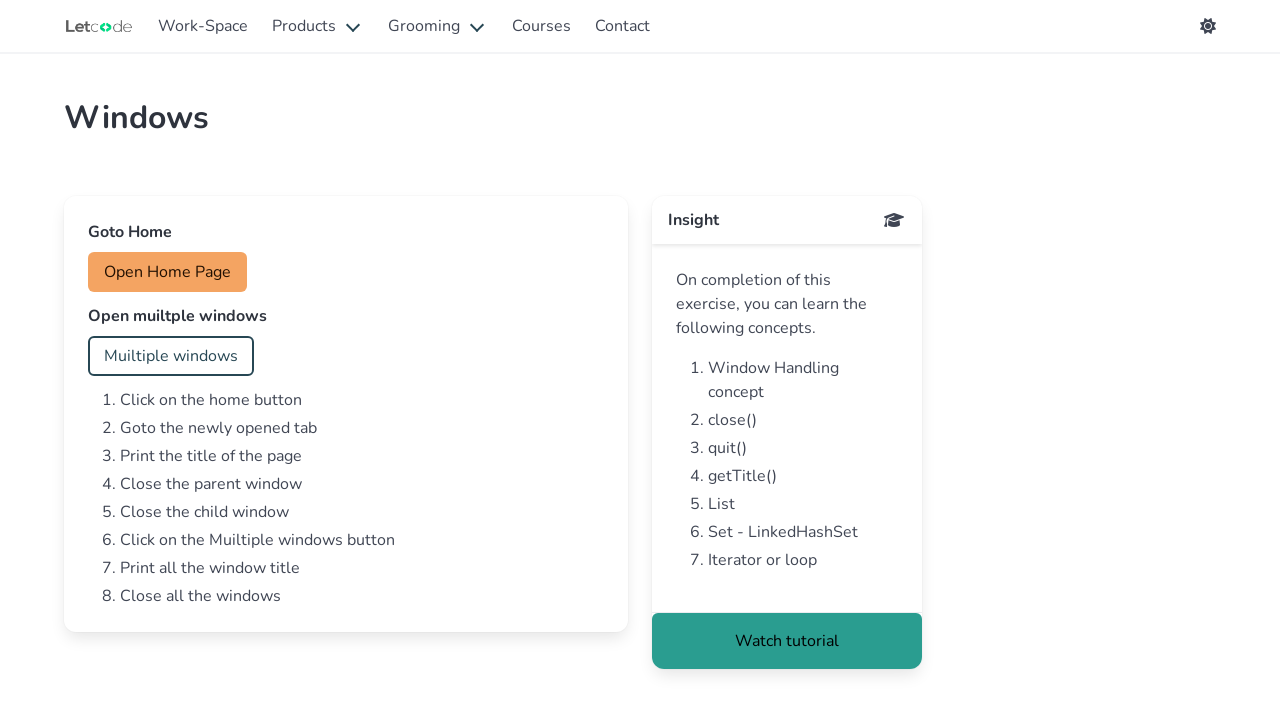